Navigates to OTUS homepage and verifies the page title matches expected value

Starting URL: https://otus.ru

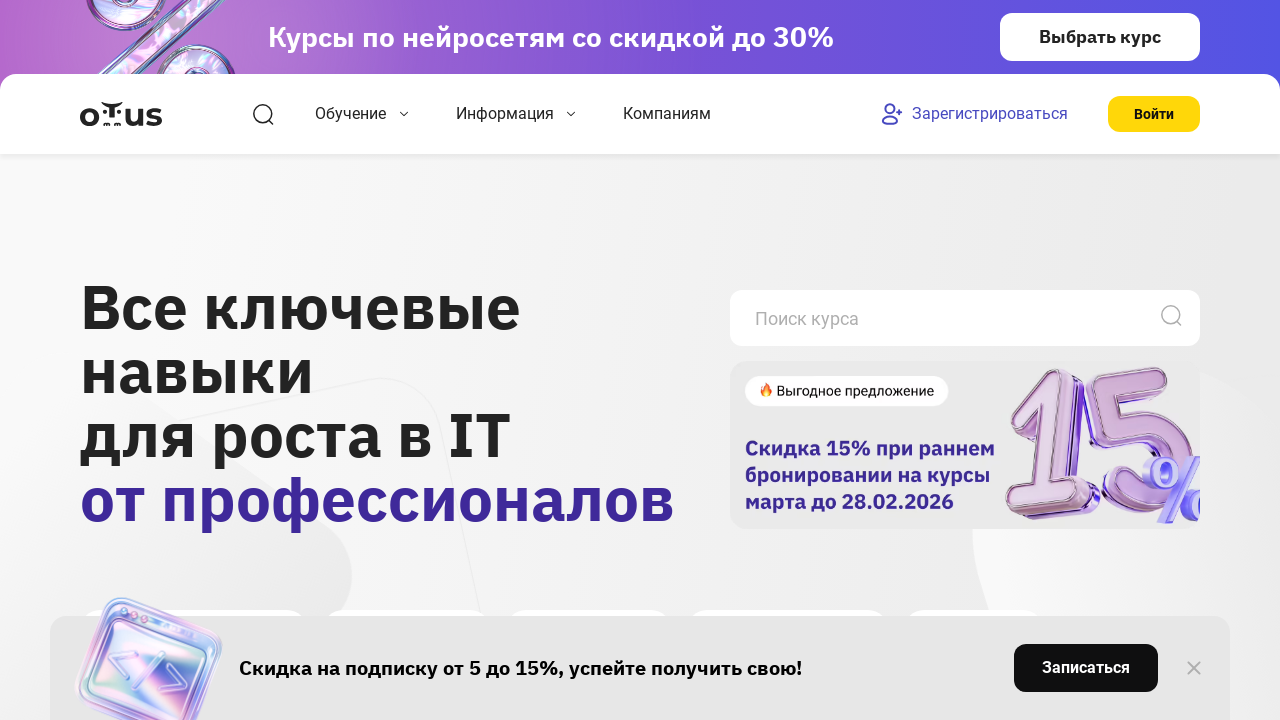

Waited for page to reach domcontentloaded state
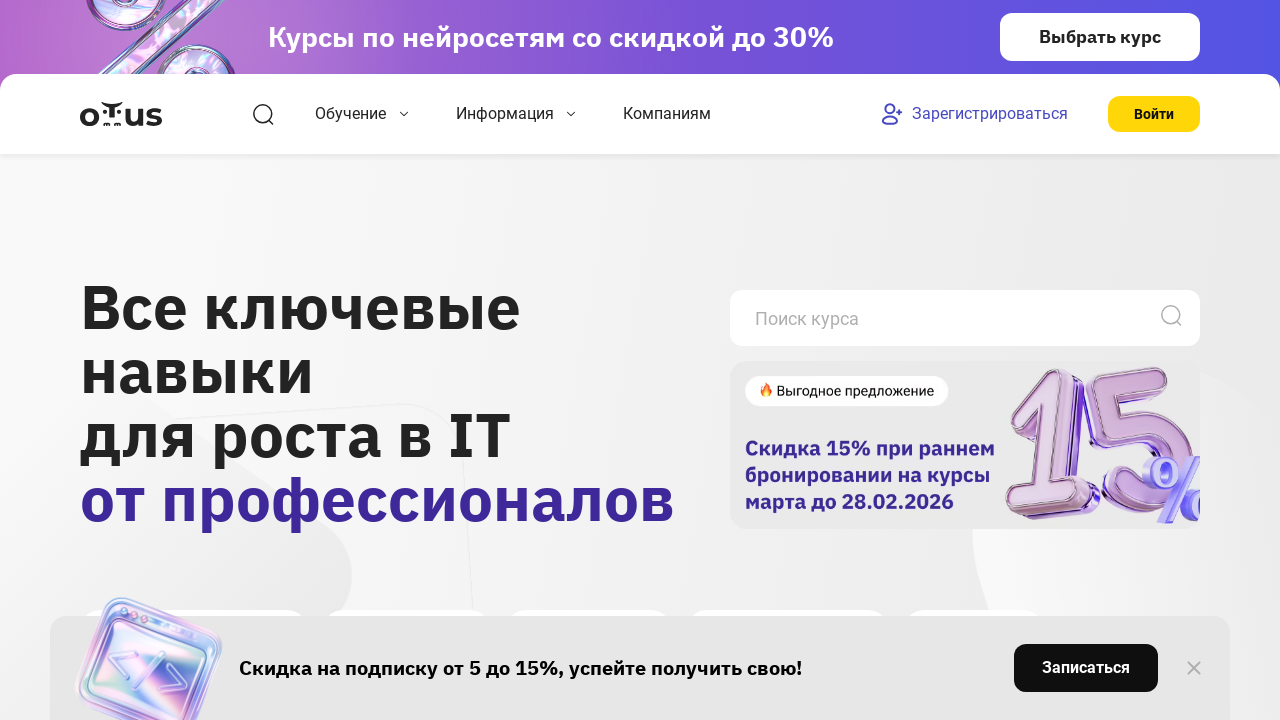

Retrieved page title: 'OTUS - Онлайн-образование'
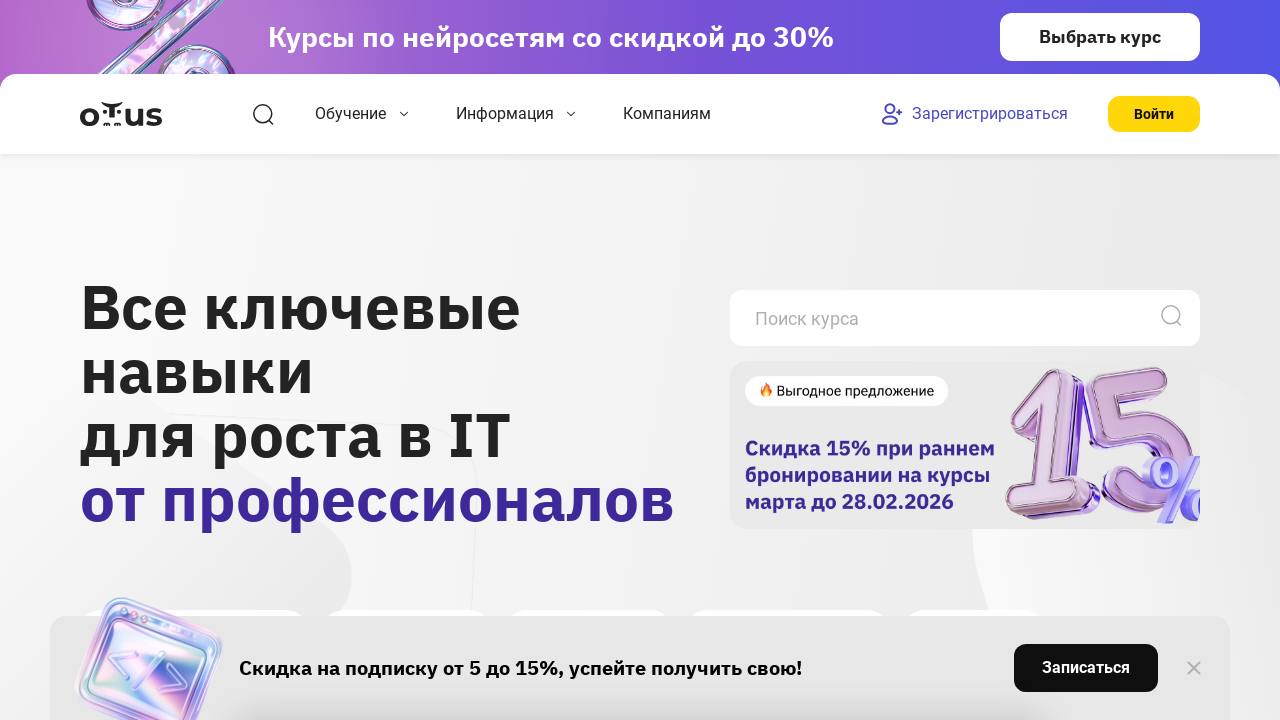

Verified page title contains 'OTUS'
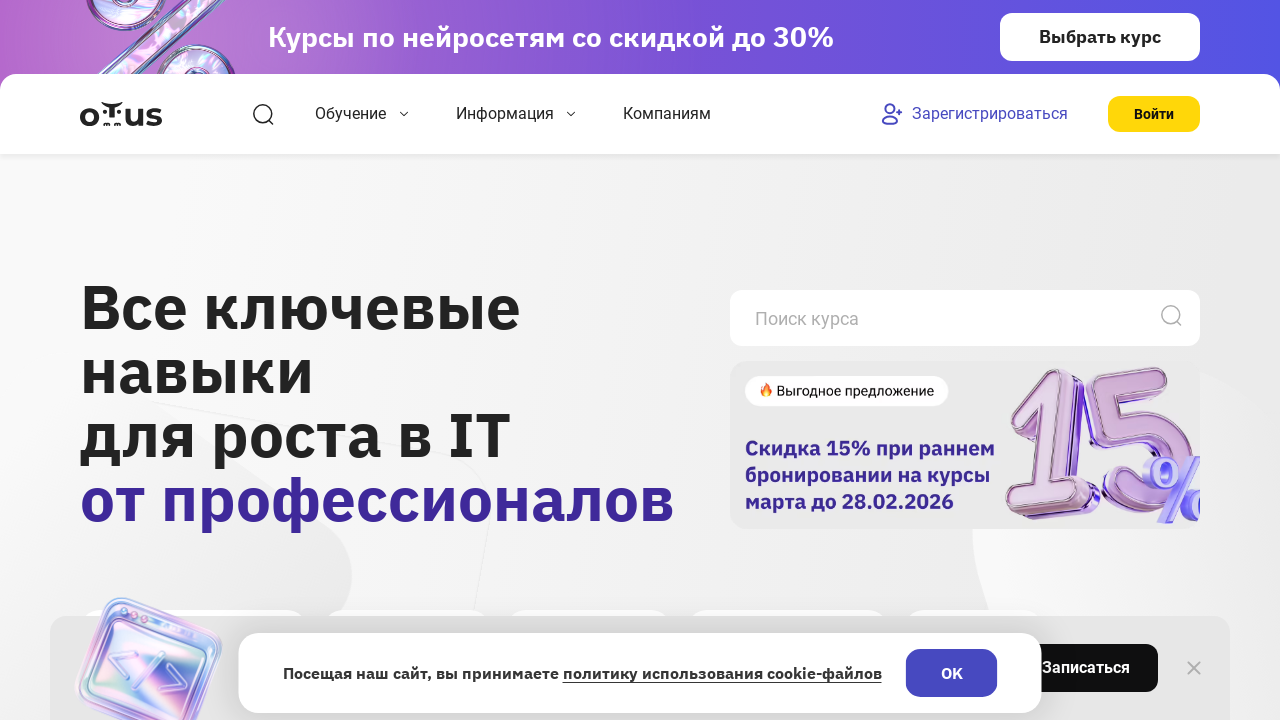

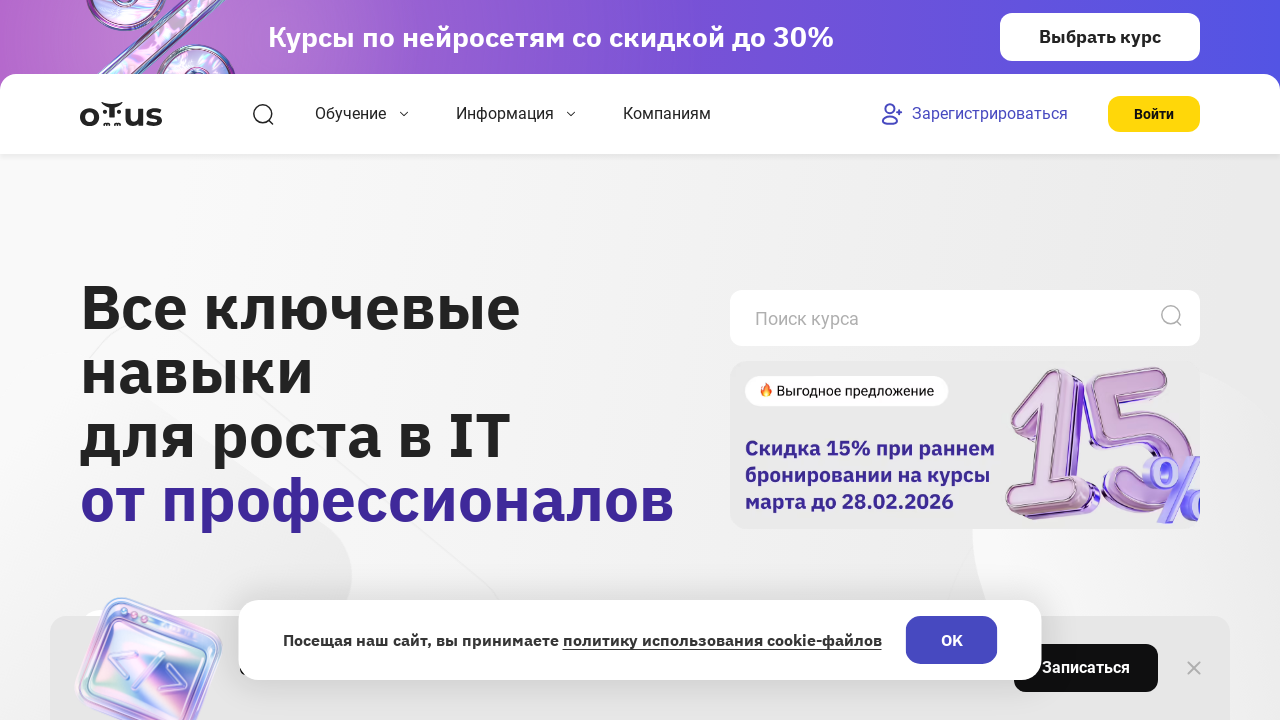